Tests button click functionality by clicking on a button element

Starting URL: https://artoftesting.com/samplesiteforselenium

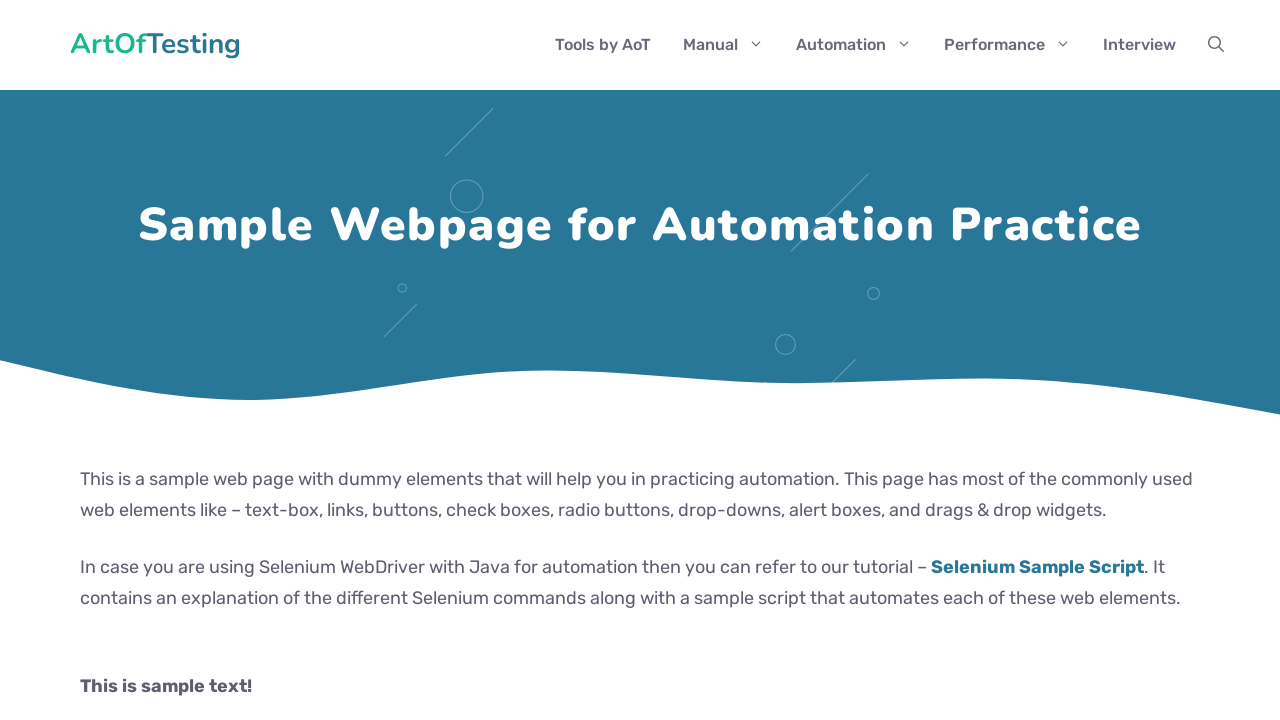

Clicked button element with id 'idOfButton' at (202, 360) on #idOfButton
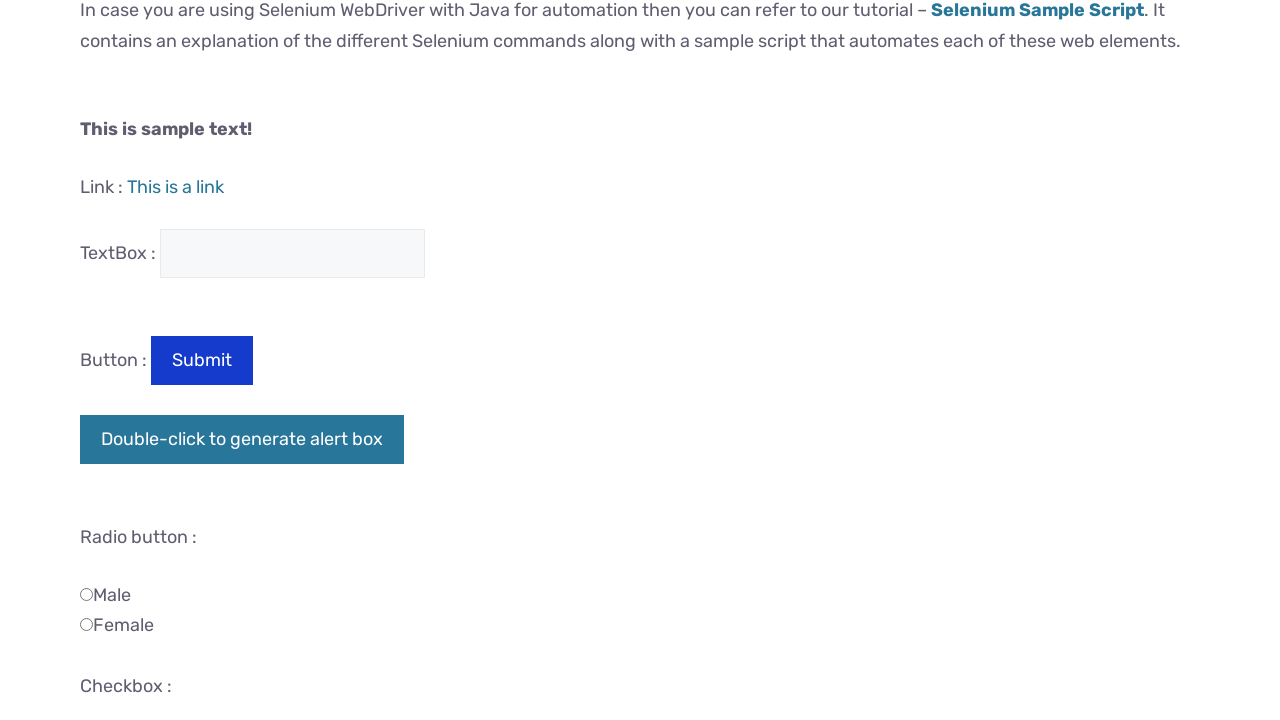

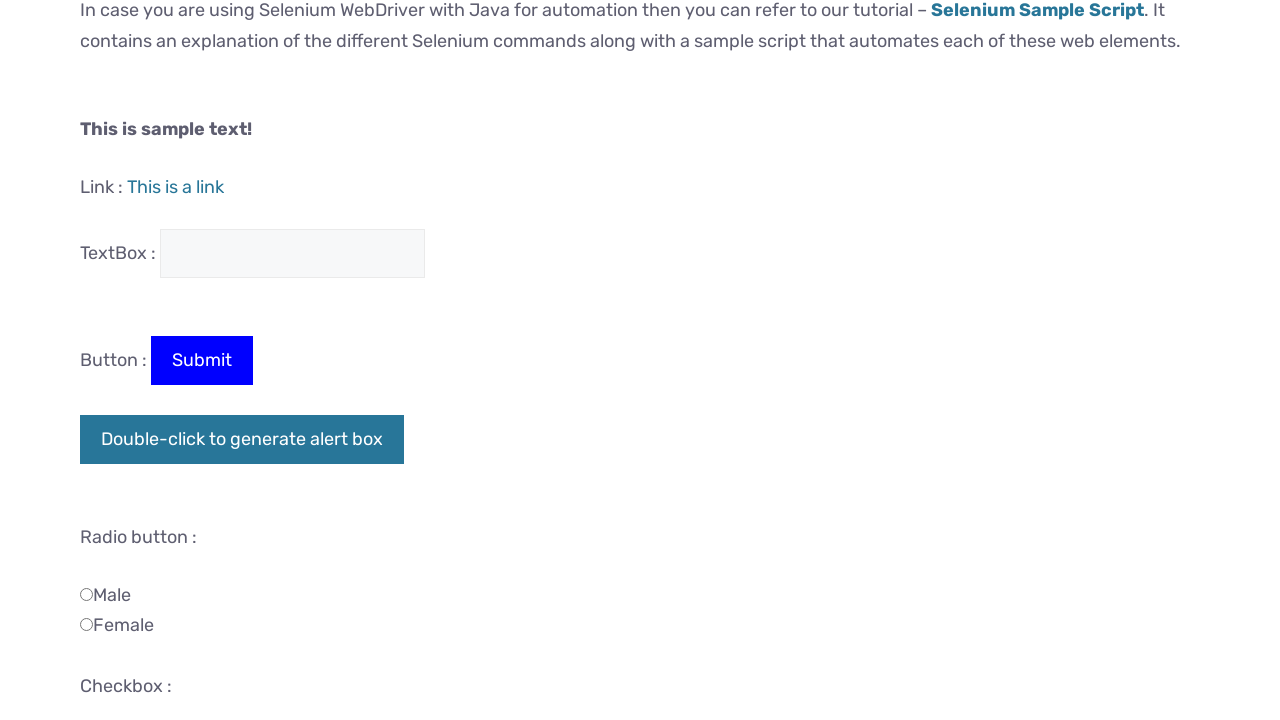